Tests nested iframe handling by clicking to reveal nested frames, switching into an outer iframe, then into an inner iframe, and finally filling a text input inside the nested iframe structure.

Starting URL: http://demo.automationtesting.in/Frames.html

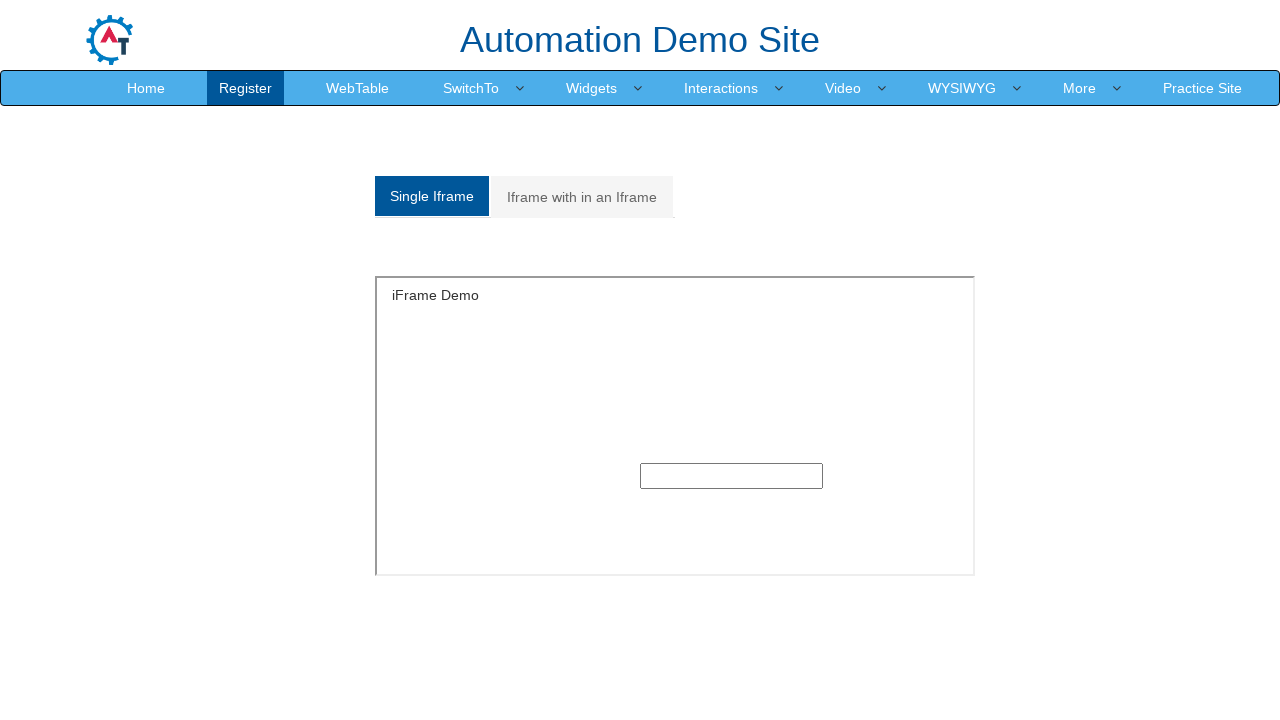

Clicked on 'Iframe with in an Iframe' link to reveal nested frames at (582, 197) on xpath=//a[normalize-space()='Iframe with in an Iframe']
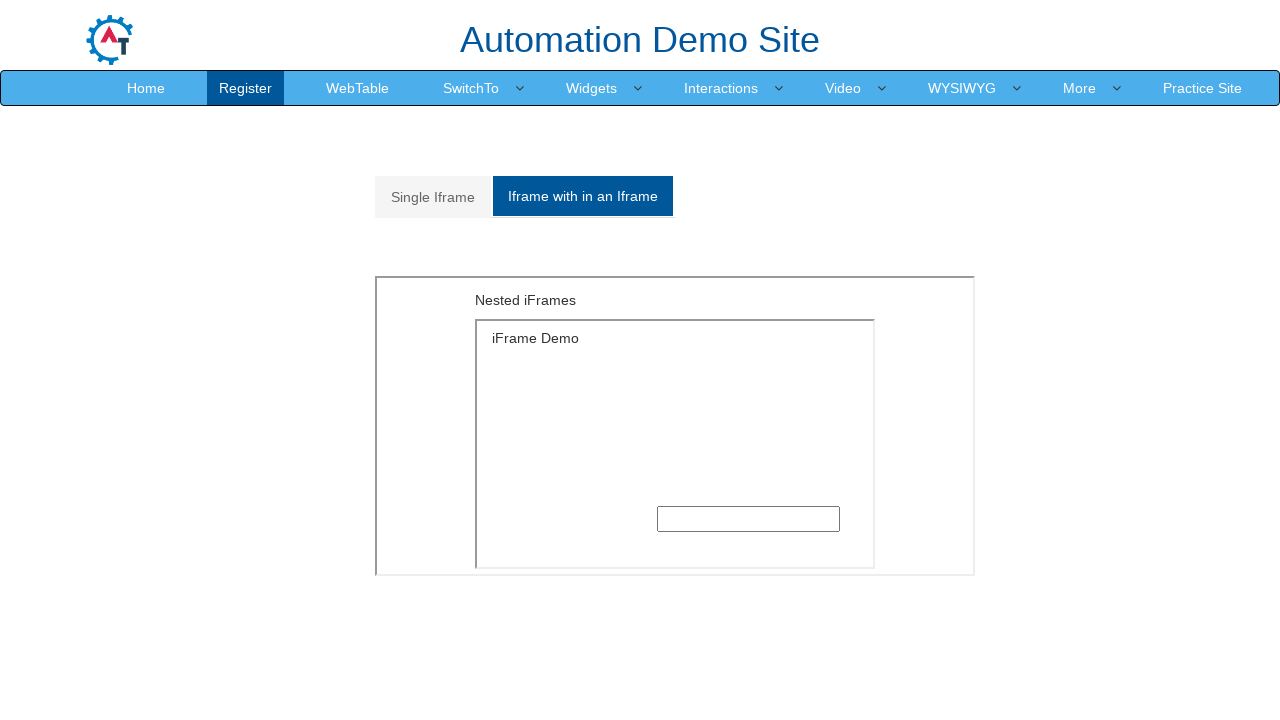

Located outer iframe with id 'Multiple'
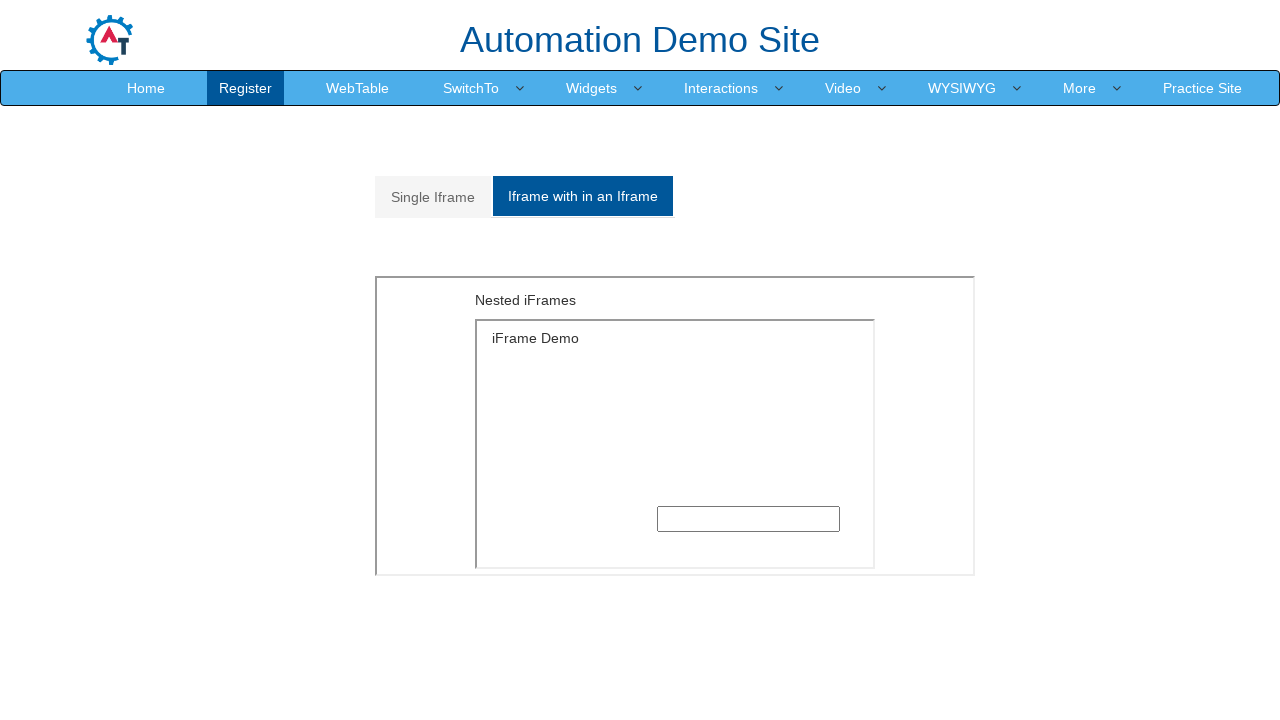

Located inner iframe nested within the outer iframe
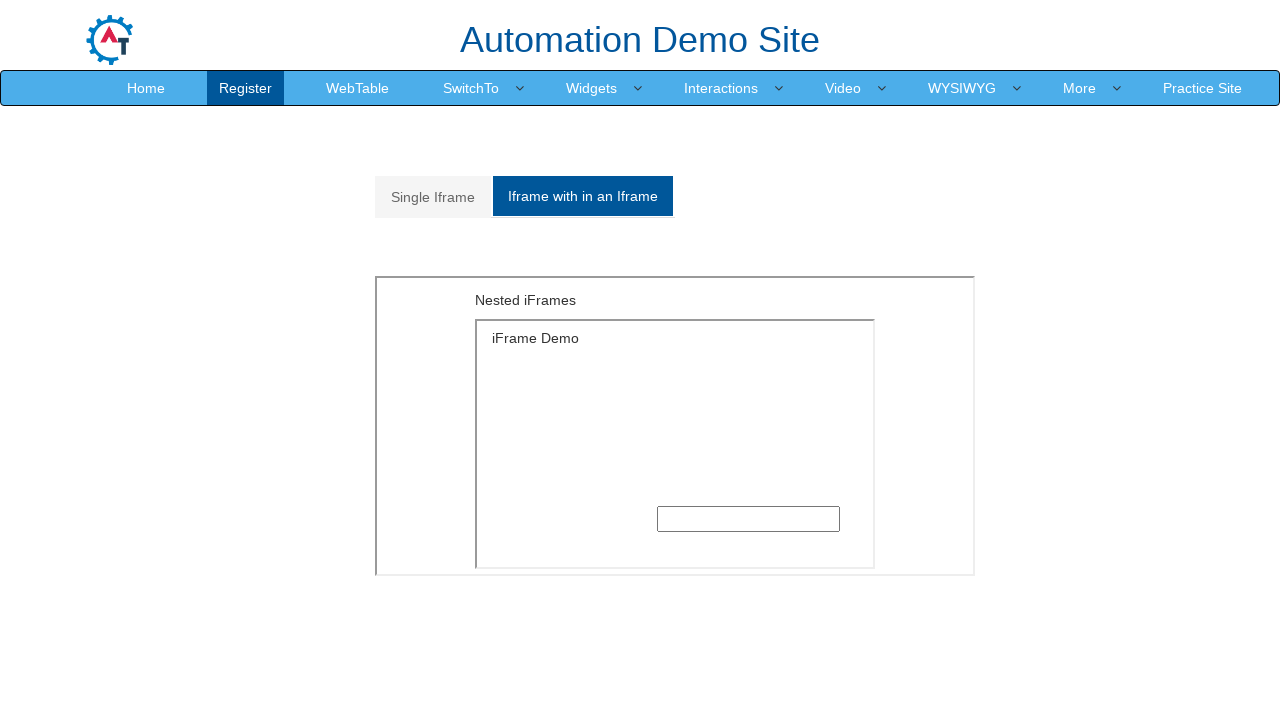

Filled text input field with 'testing' inside nested iframe structure on xpath=//*[@id='Multiple']/iframe >> internal:control=enter-frame >> xpath=//ifra
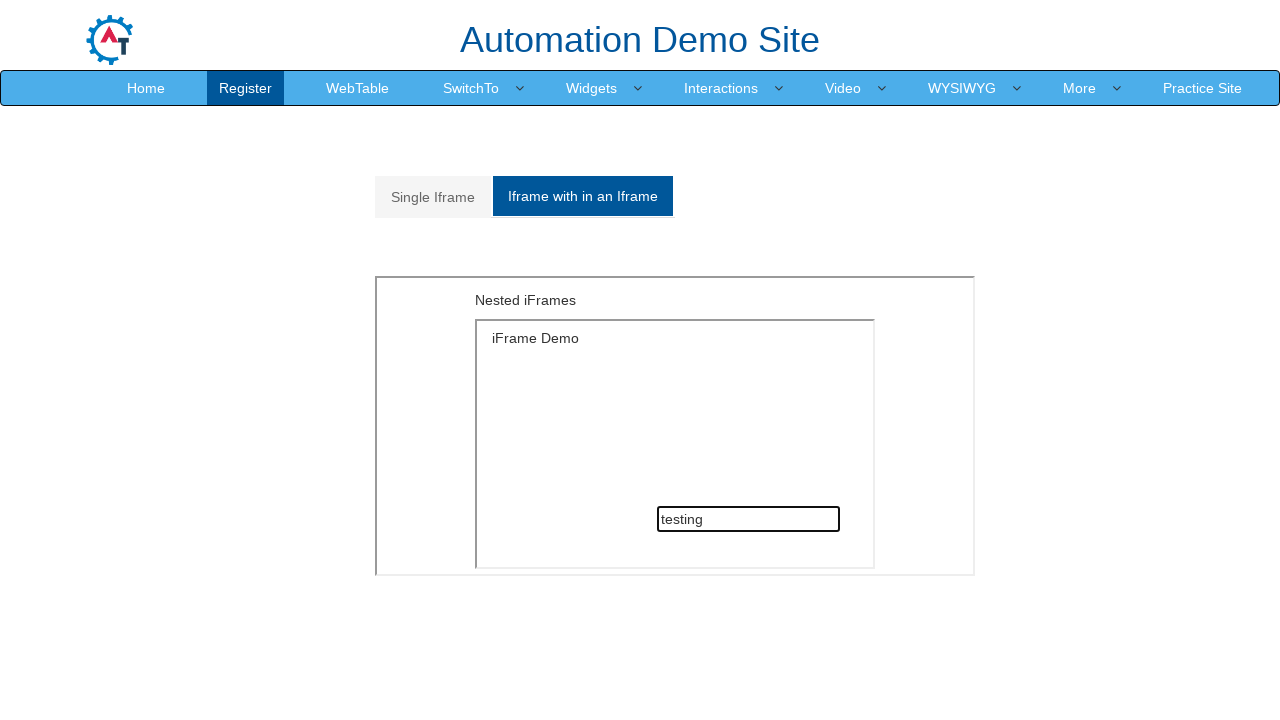

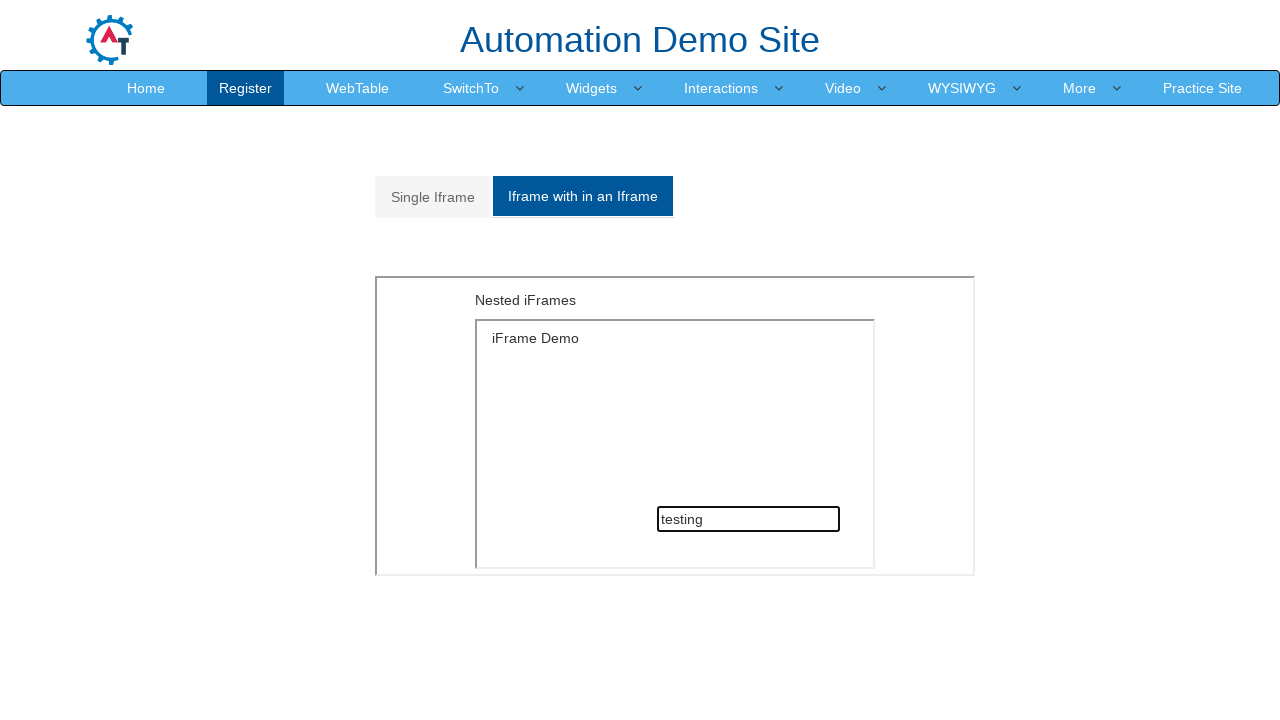